Tests delayed element loading by clicking a button and waiting for delayed content to appear

Starting URL: https://qavbox.github.io/demo/delay/

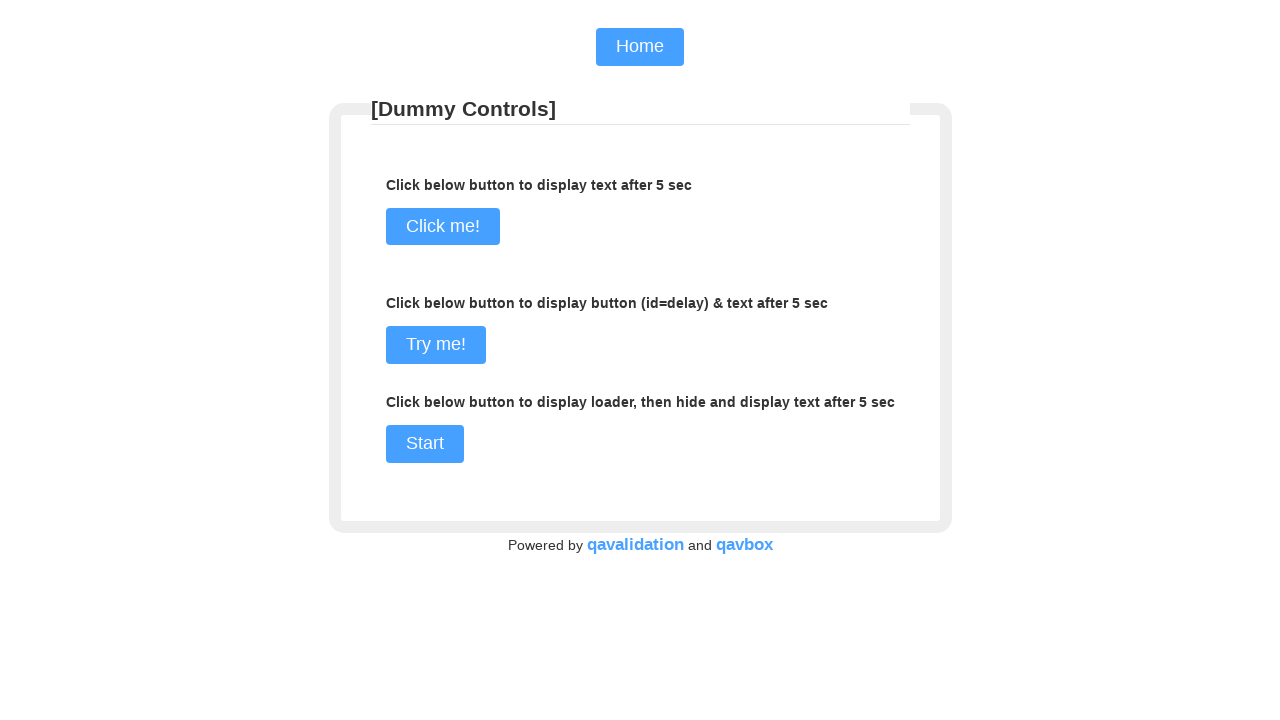

Clicked the loader start button at (424, 444) on #loaderStart
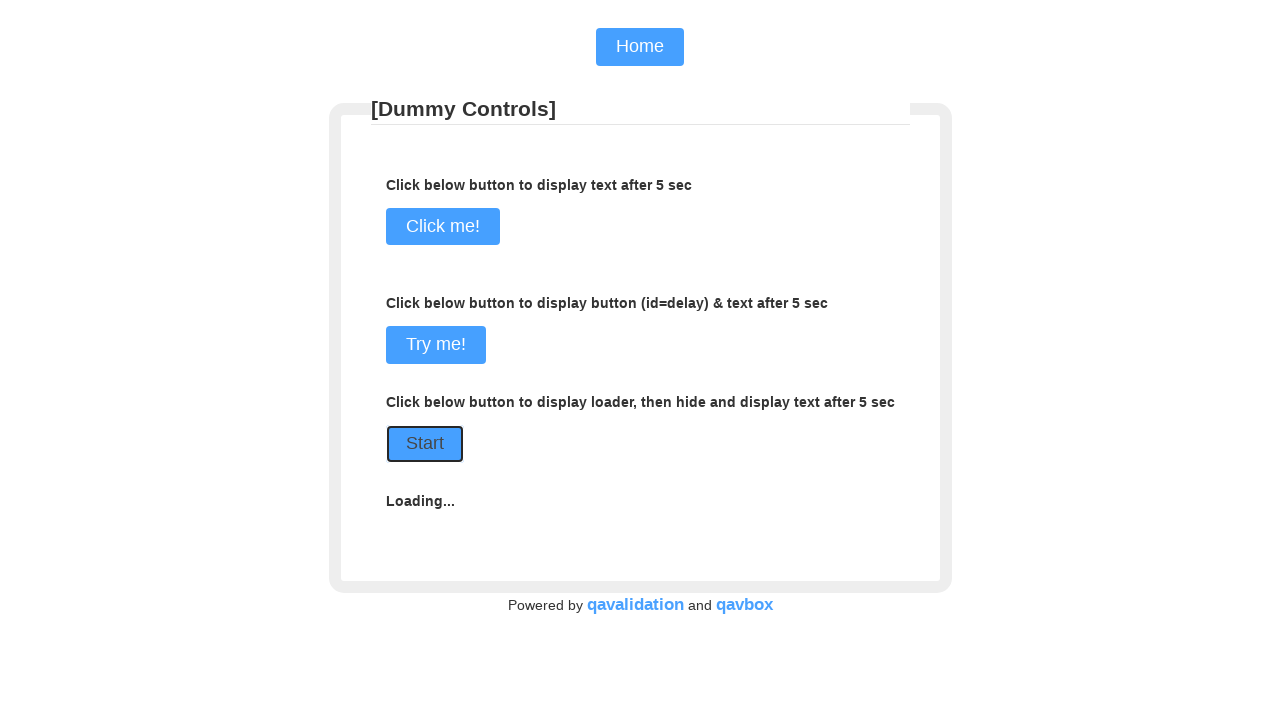

Waited for delayed element to become visible within 30 seconds
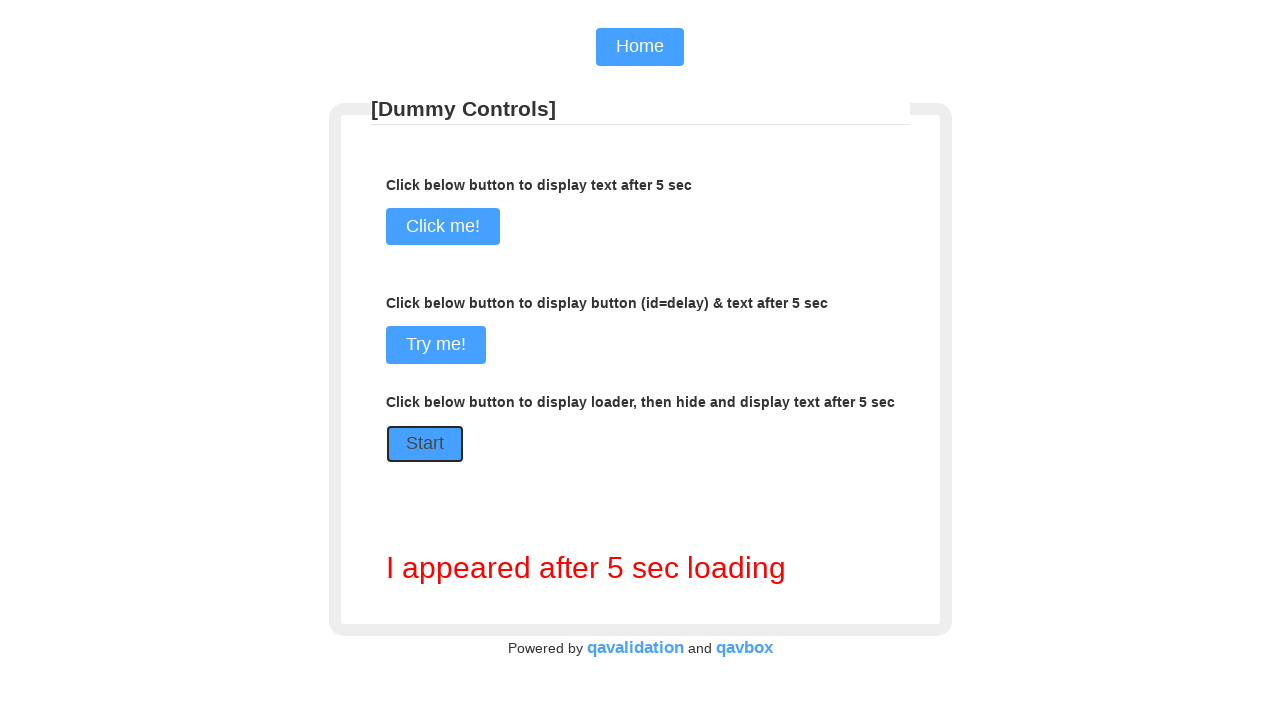

Verified delayed element contains expected text 'I appeared after 5 sec loading'
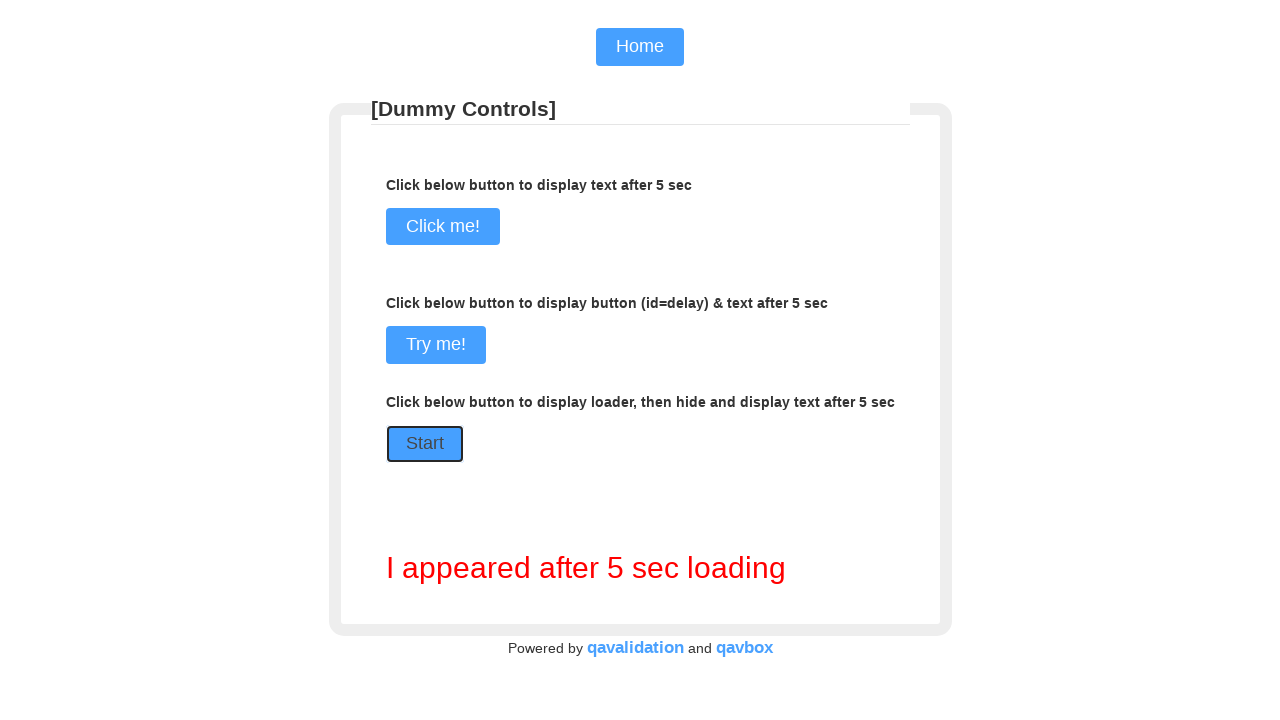

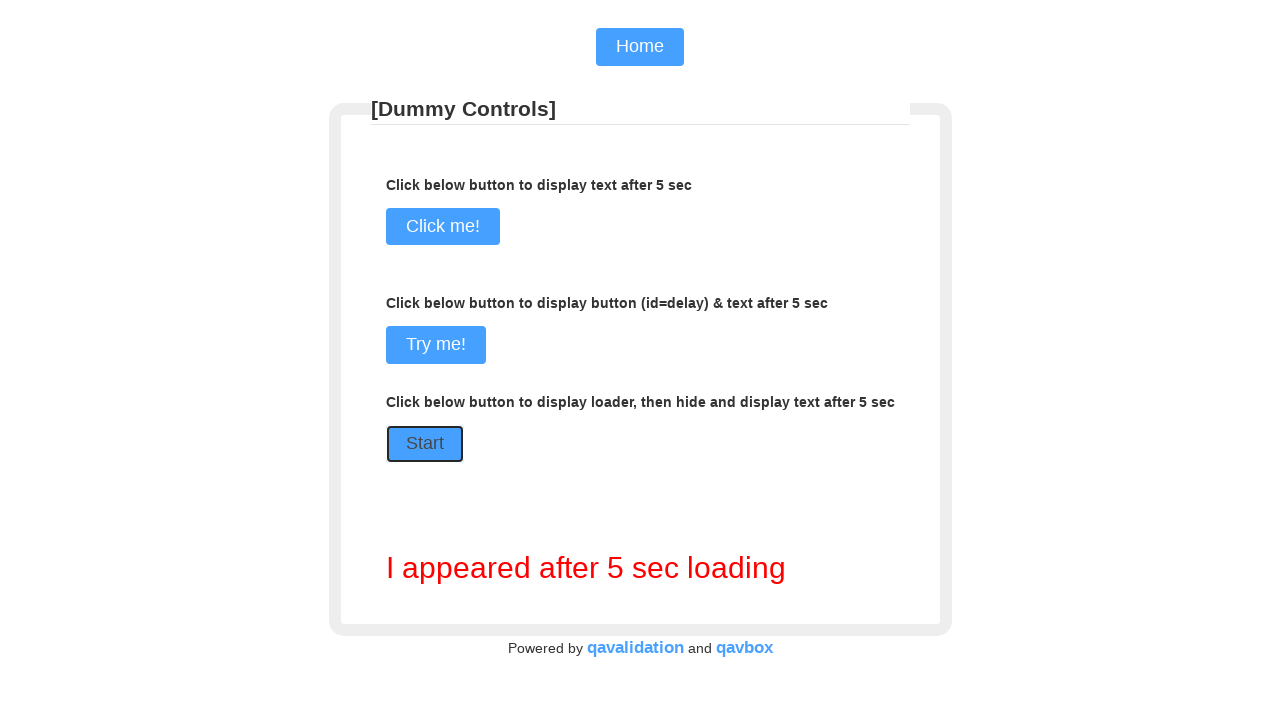